Tests auto-suggest dropdown functionality and checkbox interactions on a flight booking form, including typing in auto-suggest field, selecting from suggestions, and toggling checkbox options

Starting URL: https://rahulshettyacademy.com/dropdownsPractise/

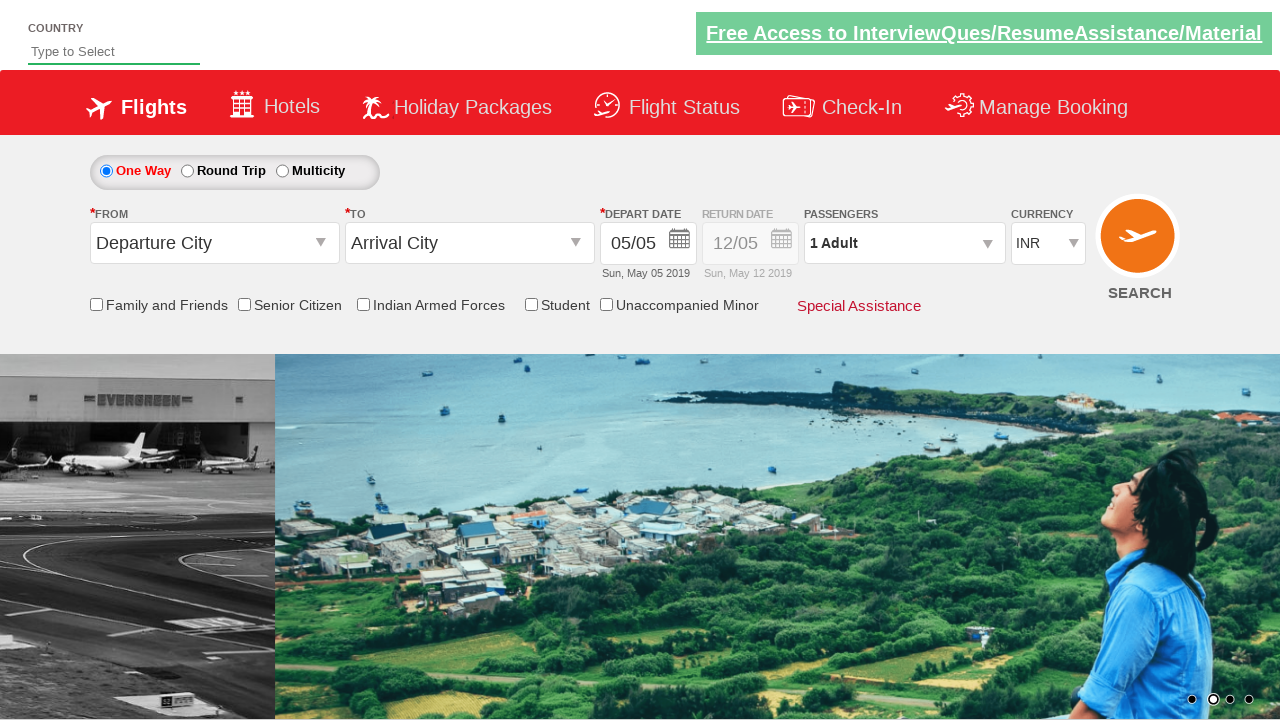

Filled auto-suggest field with 'Ind' on #autosuggest
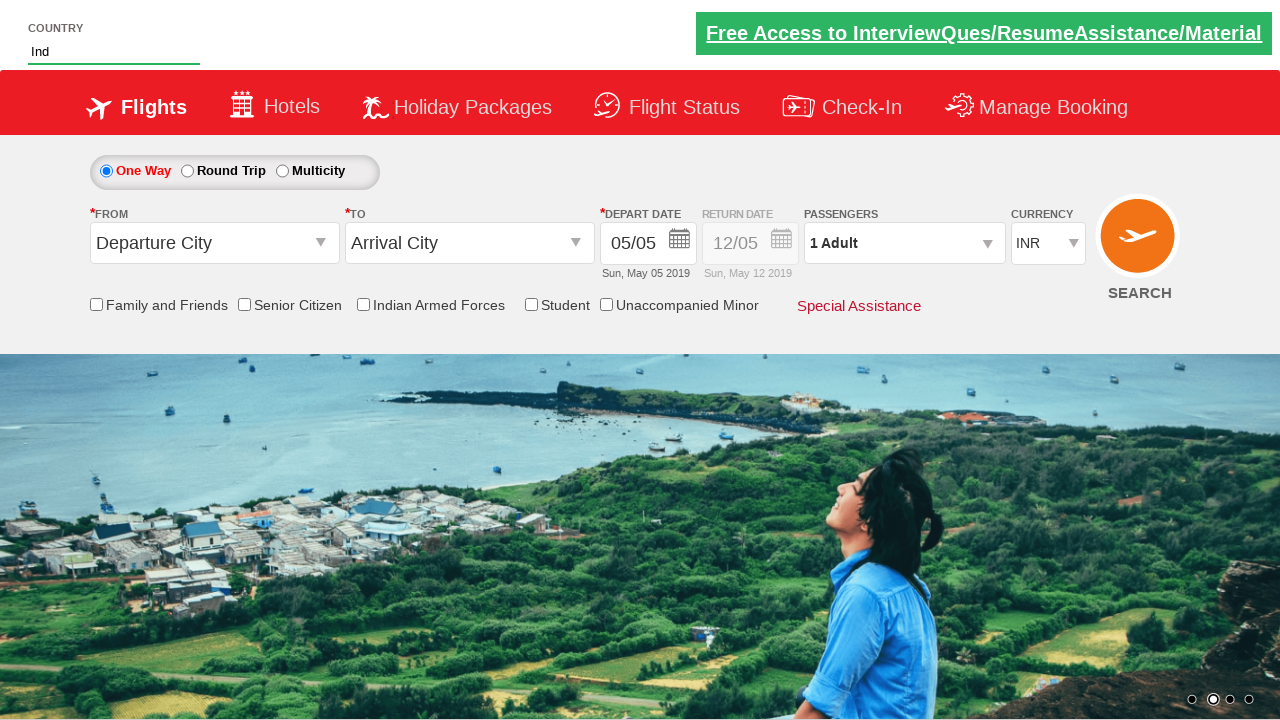

Auto-suggest dropdown appeared
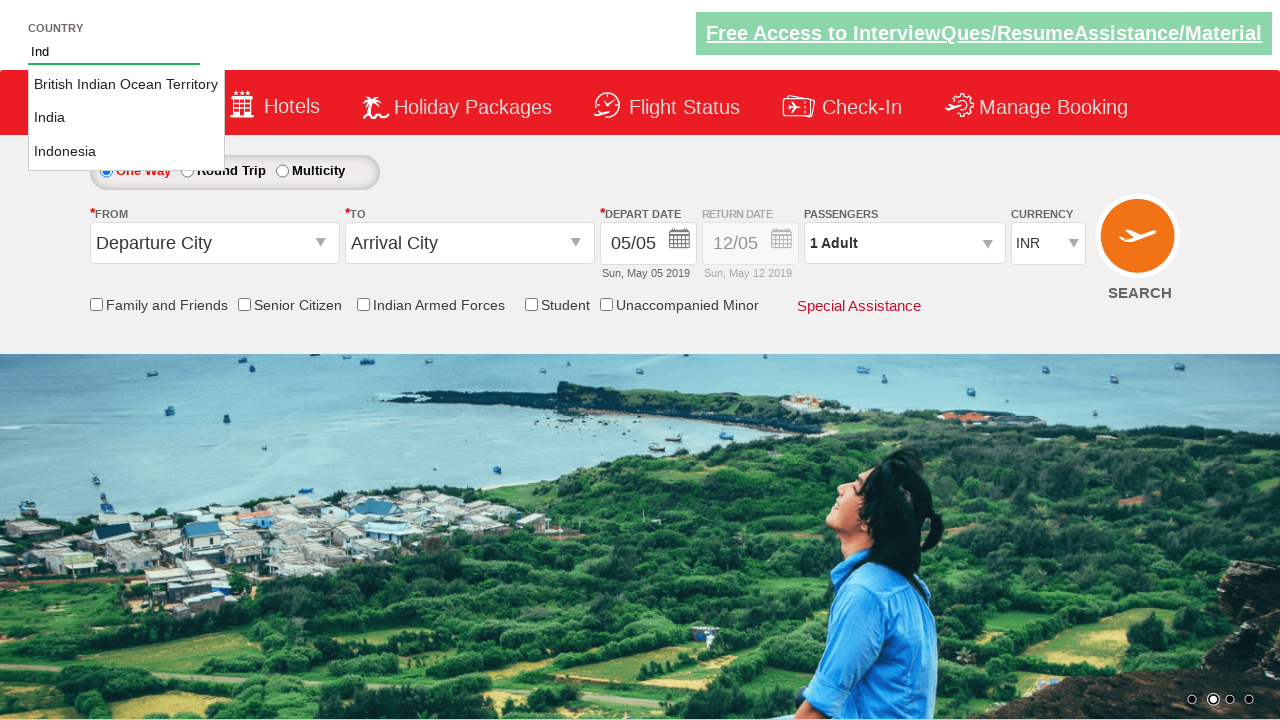

Selected 'India' from auto-suggest dropdown at (126, 118) on li.ui-menu-item a >> nth=1
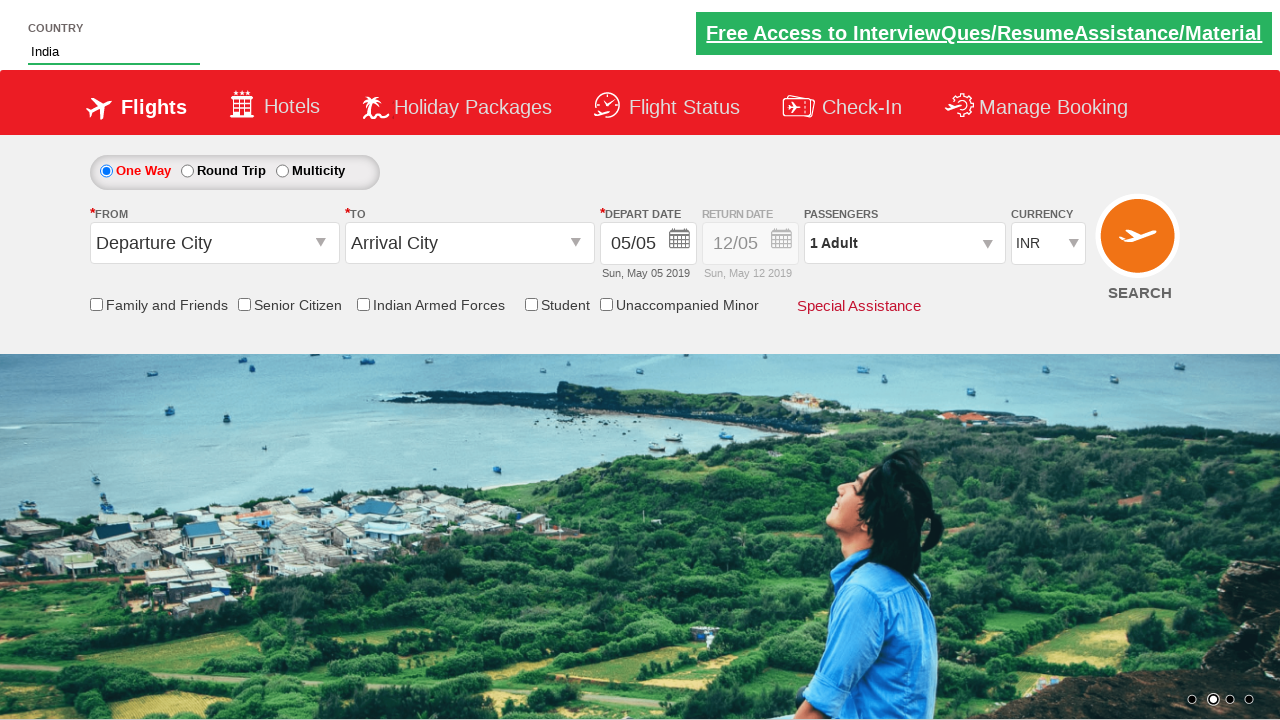

Clicked friends and family checkbox at (96, 304) on #ctl00_mainContent_chk_friendsandfamily
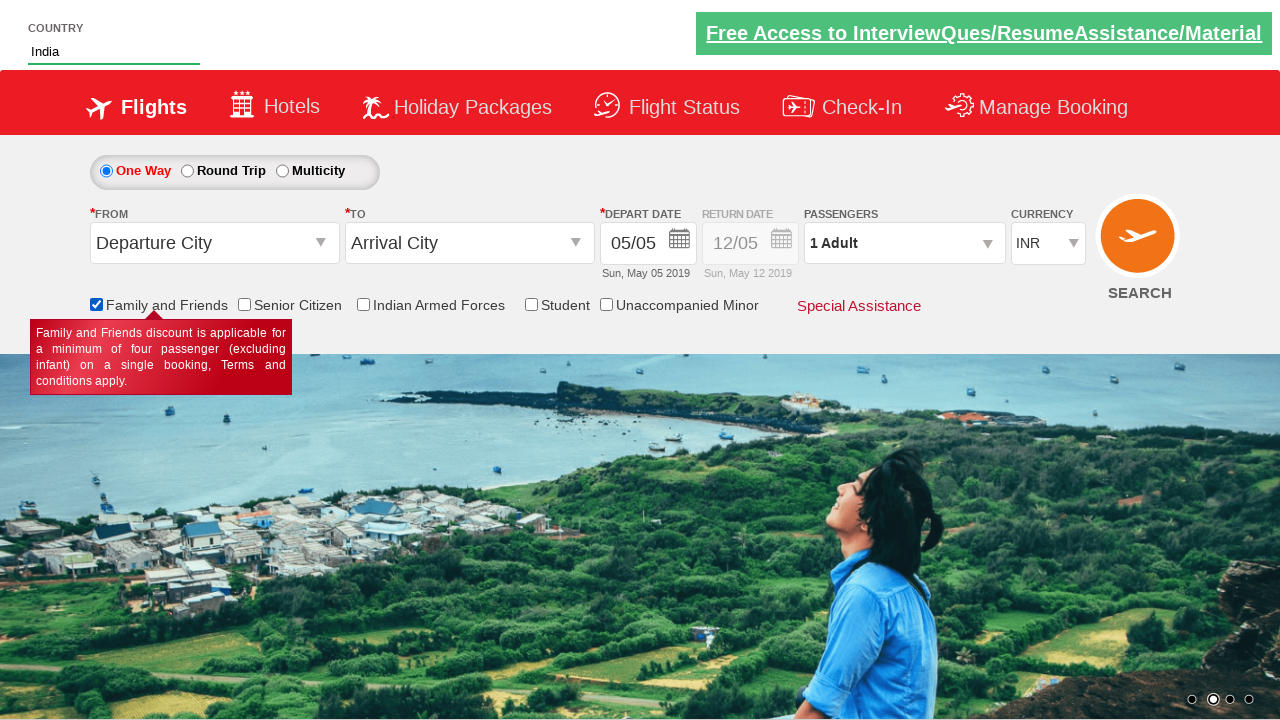

Verified friends and family checkbox is selected
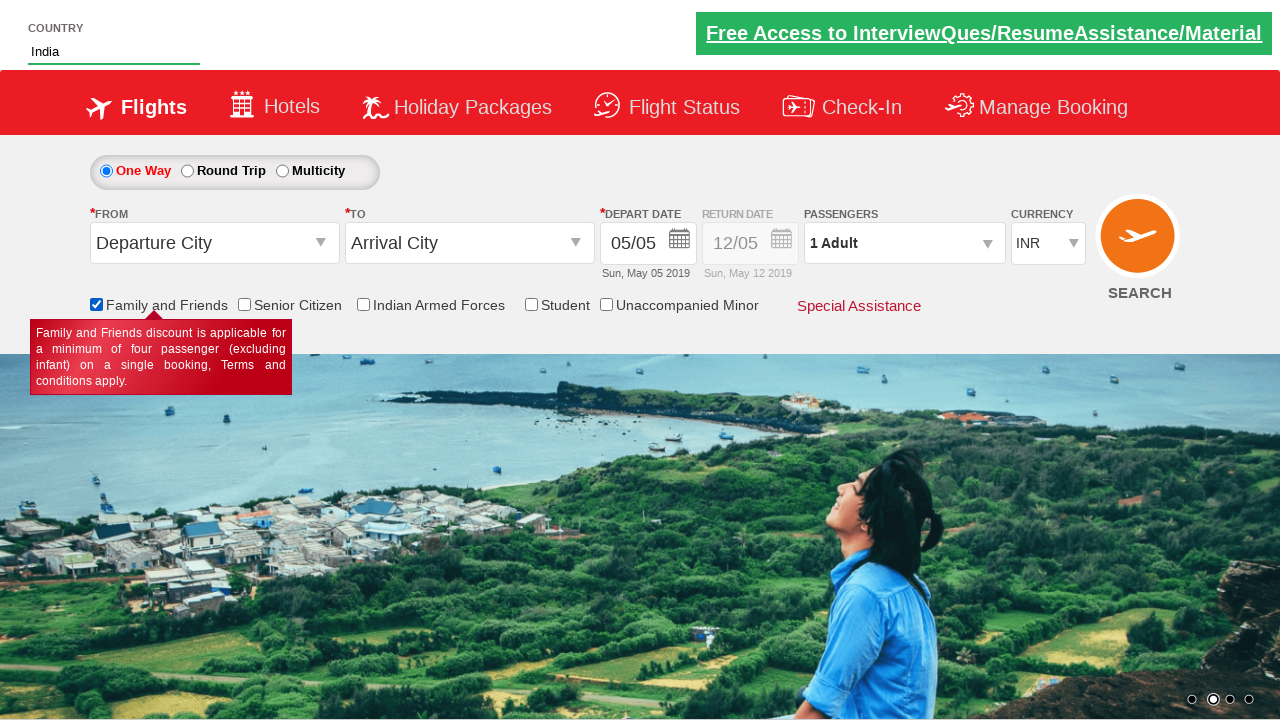

Retrieved count of all checkboxes: 6
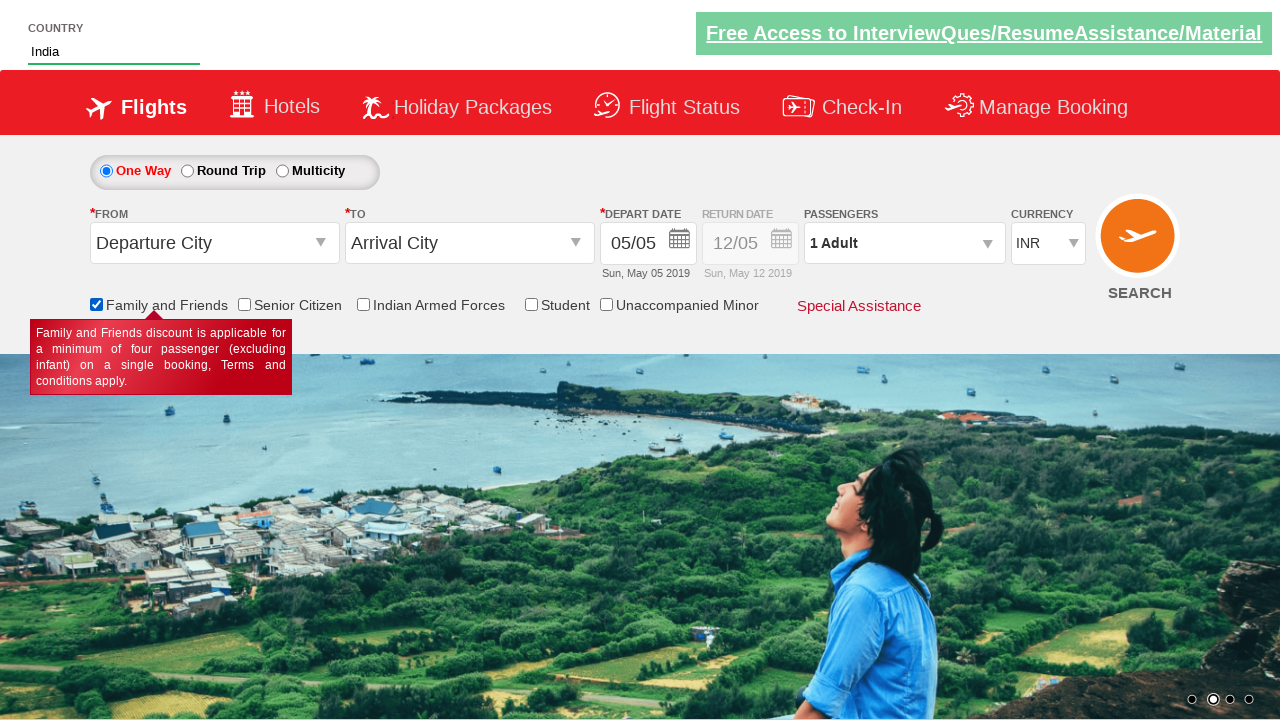

Verified multicity label text is correct
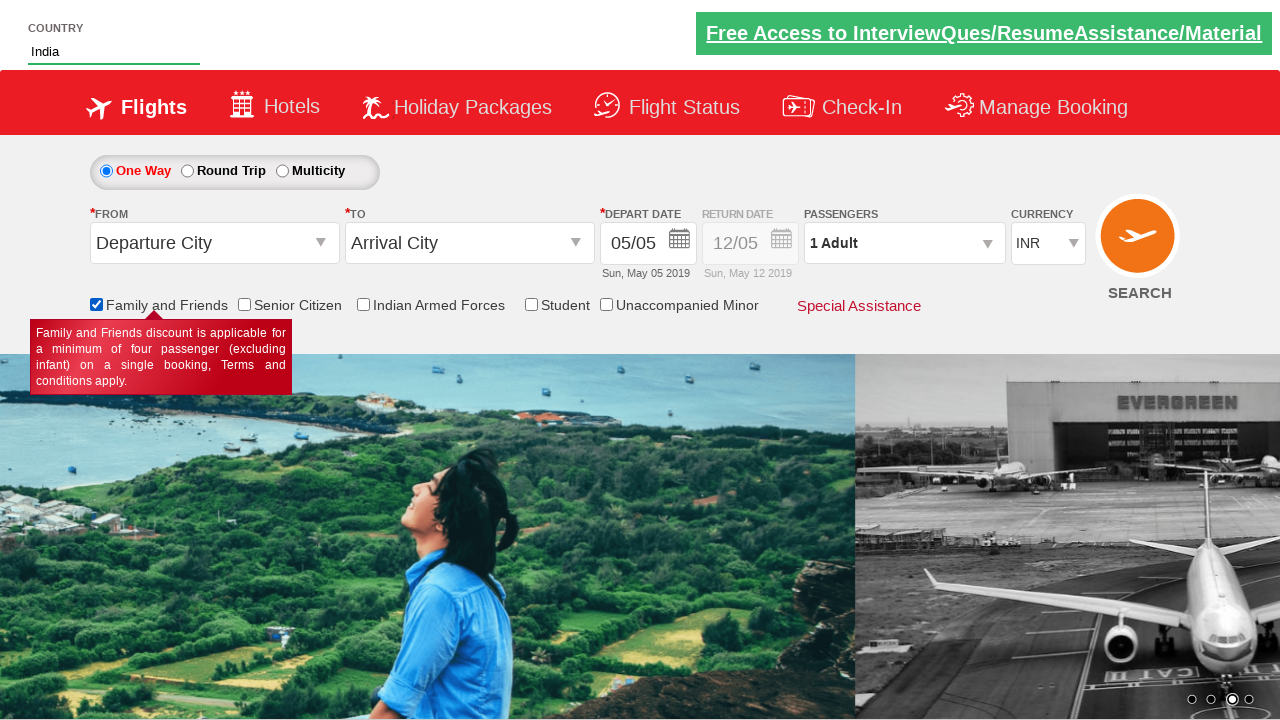

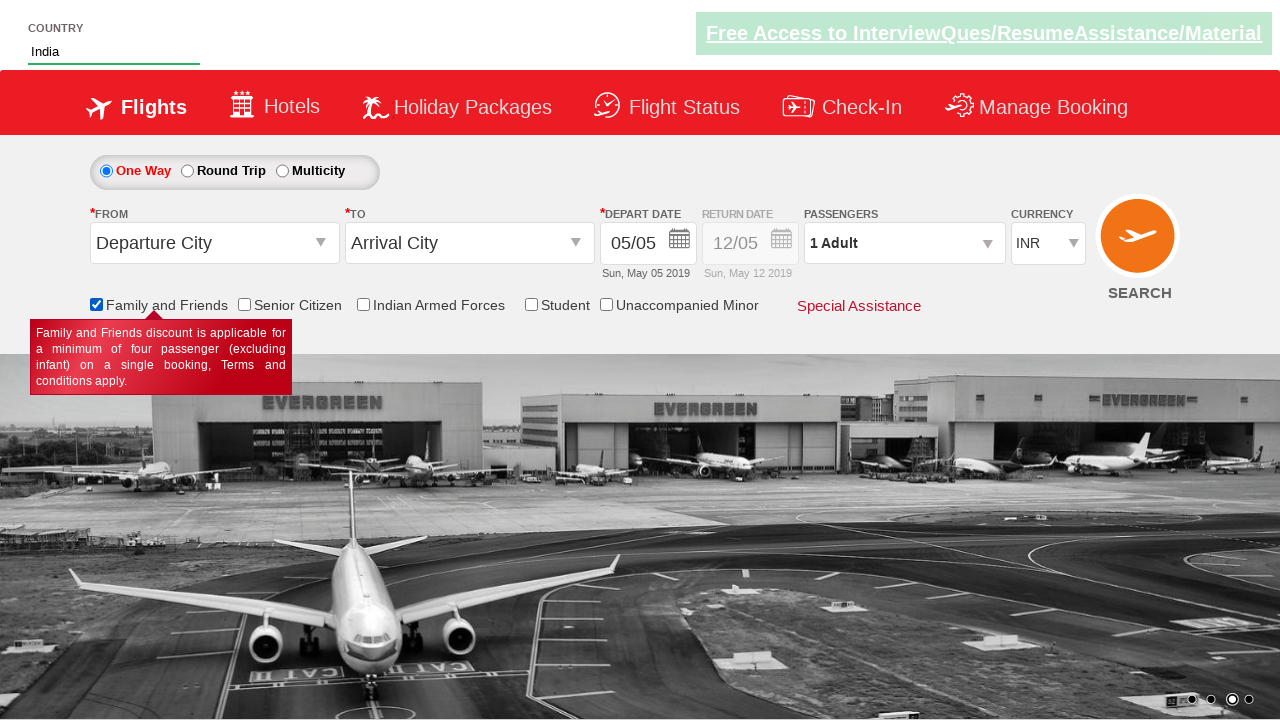